Clicks on the Explore Collection button on the homepage

Starting URL: https://timecenterfsd.com

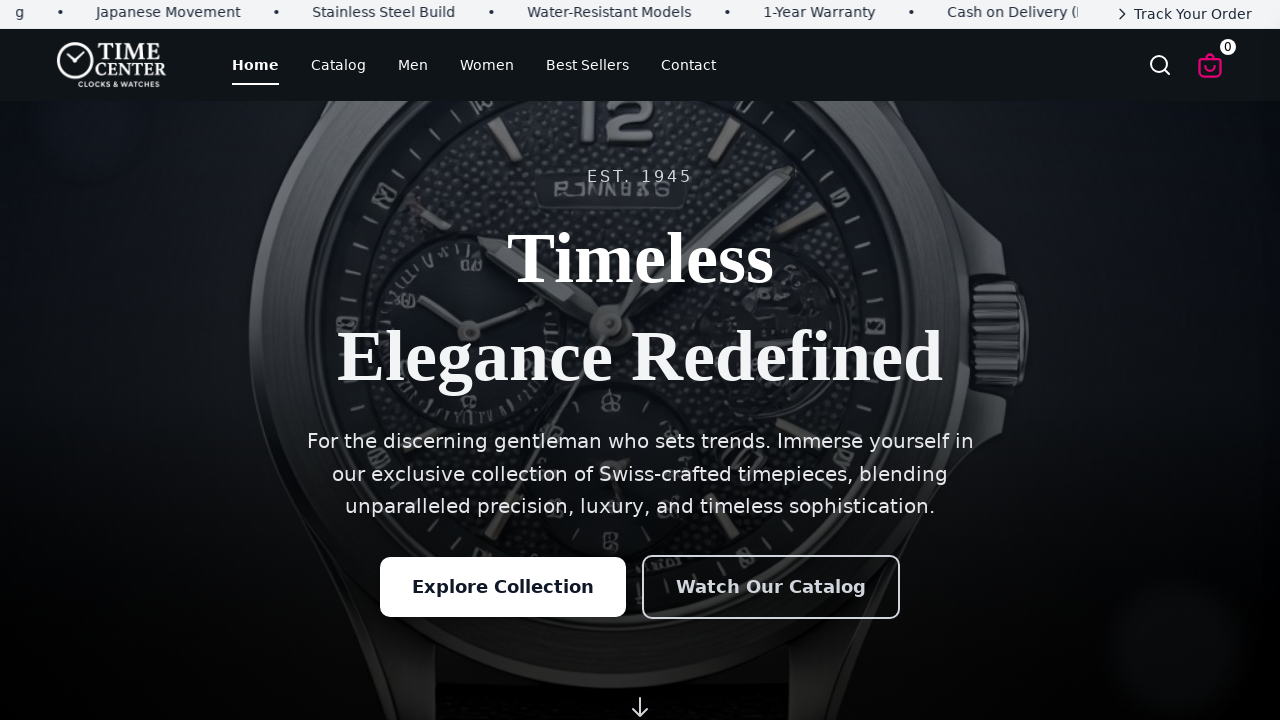

Navigated to https://timecenterfsd.com
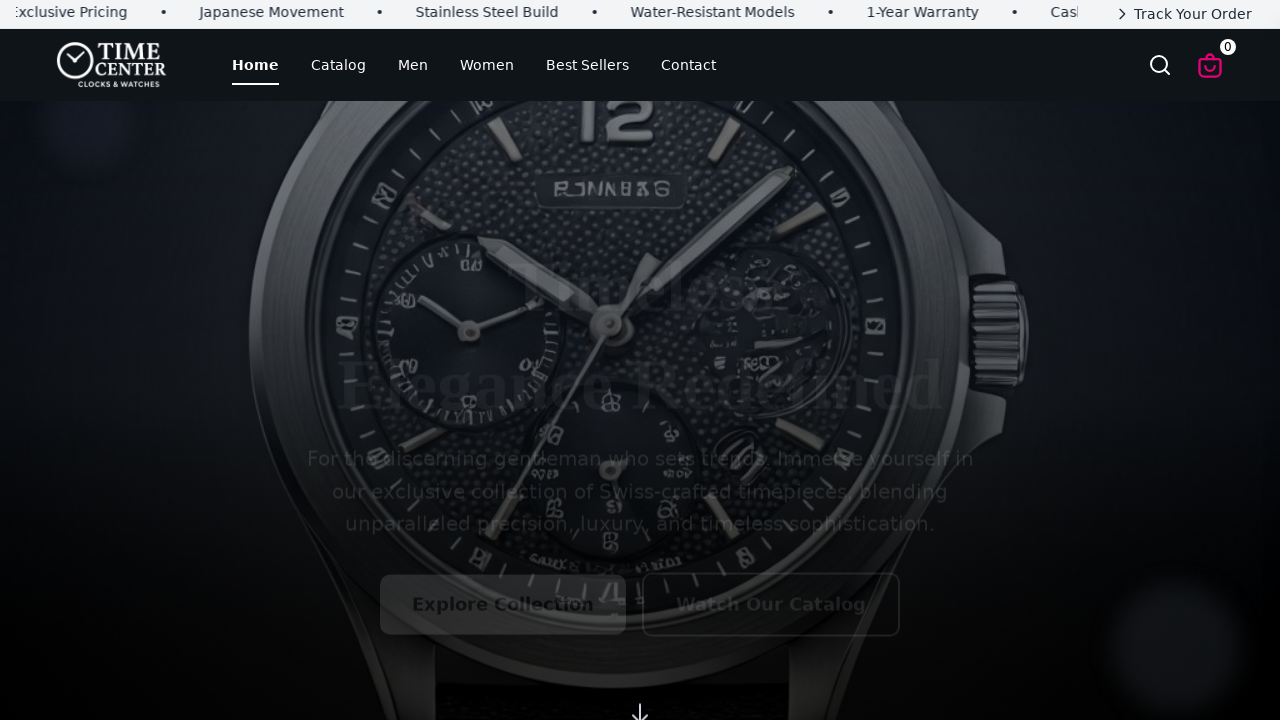

Clicked on the Explore Collection button at (503, 587) on button:has-text('Explore'), a:has-text('Explore')
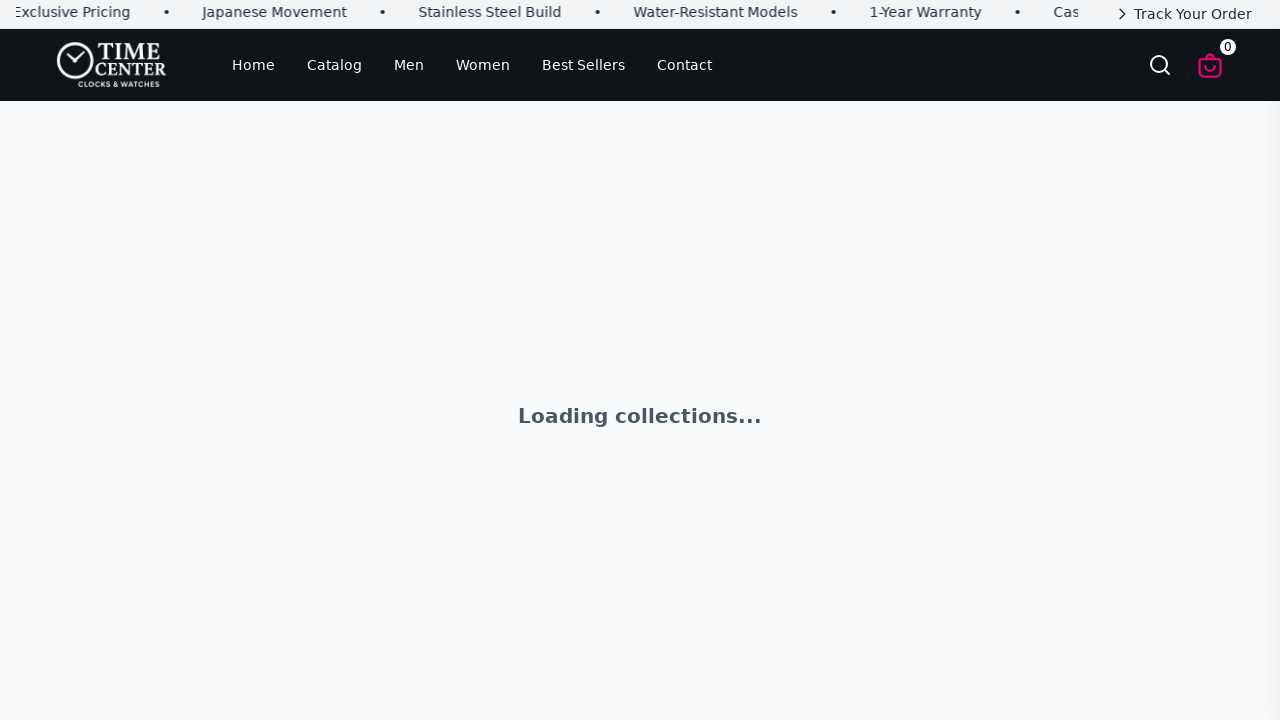

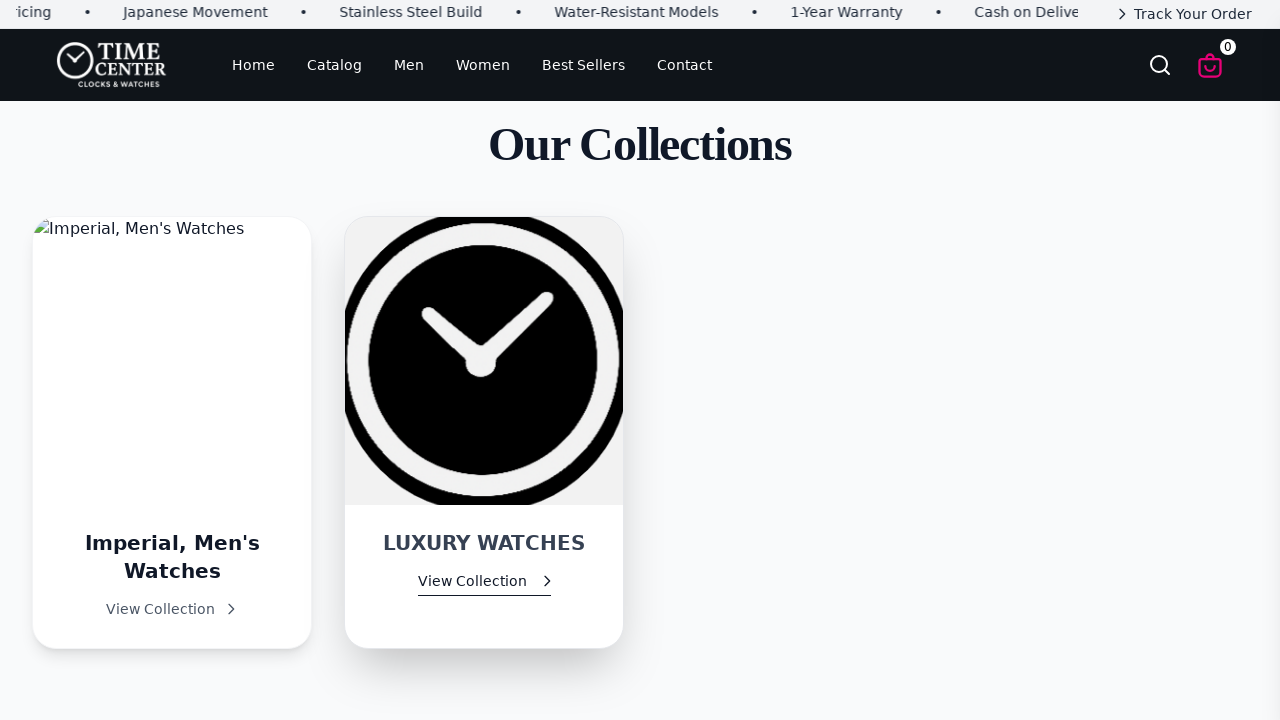